Clicks the Make Appointment button and verifies navigation to the login/profile page.

Starting URL: https://katalon-demo-cura.herokuapp.com/

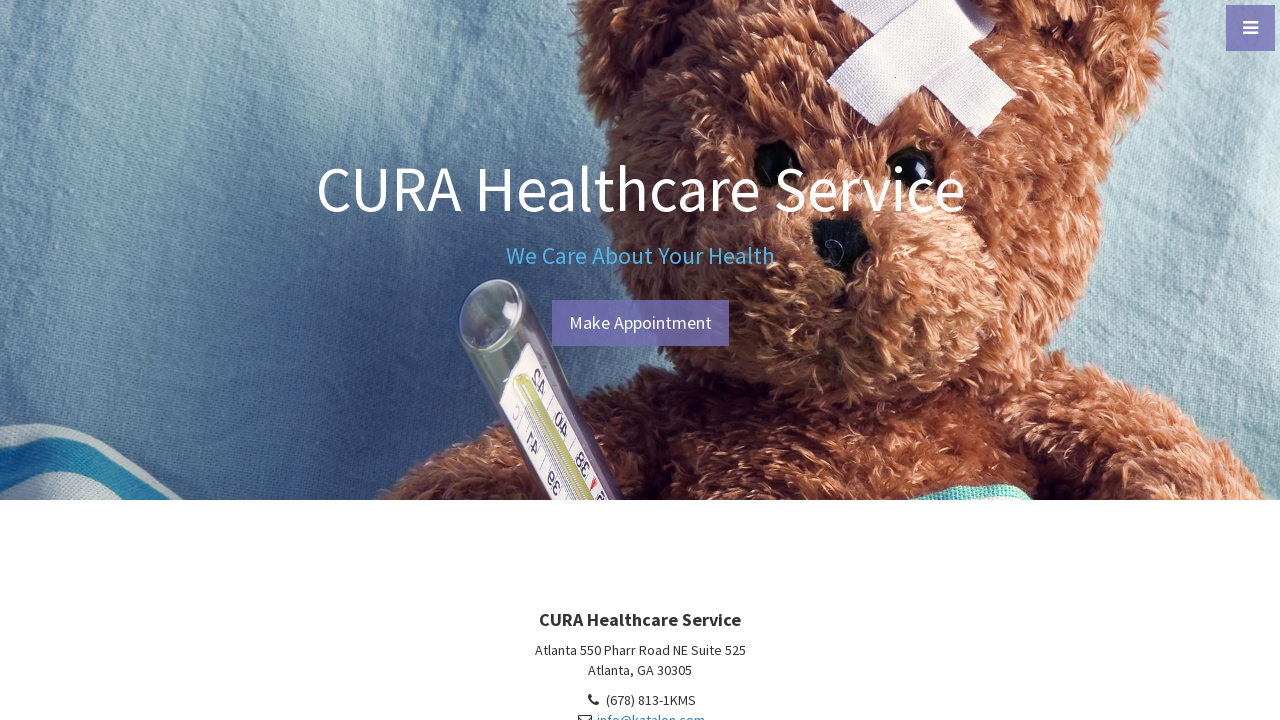

Clicked the Make Appointment button at (640, 323) on #btn-make-appointment
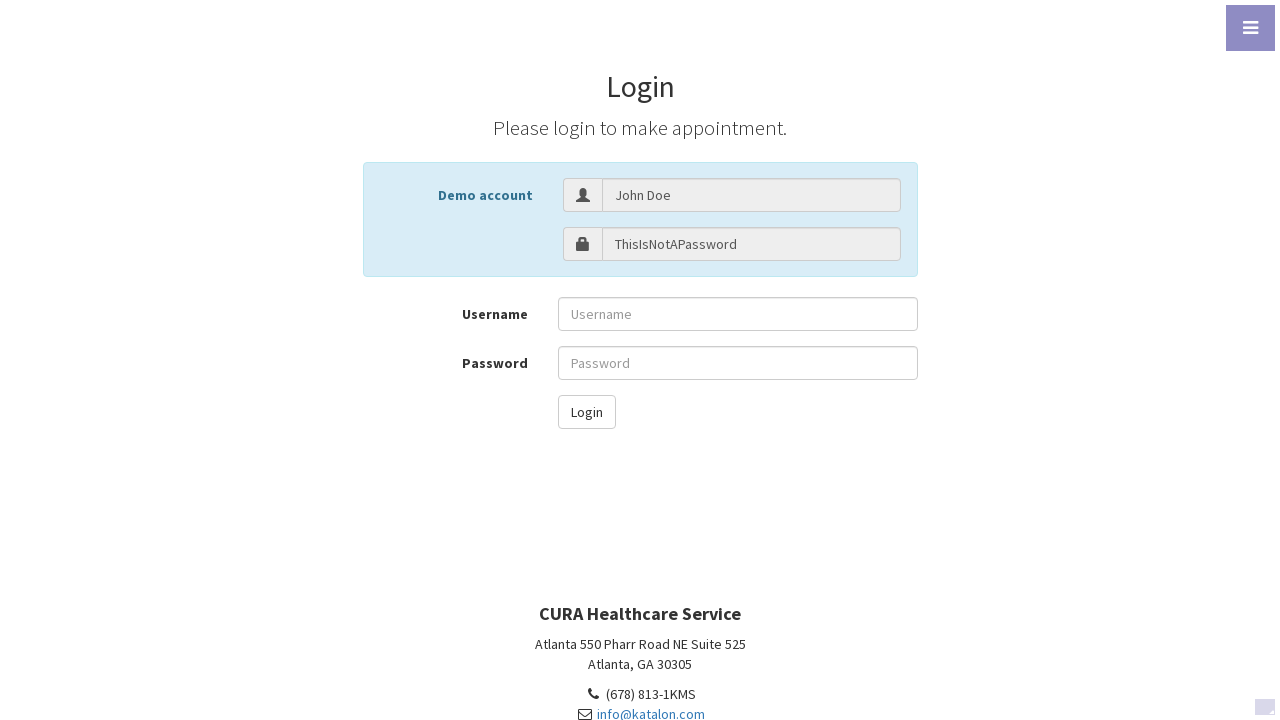

Waited for navigation to login/profile page
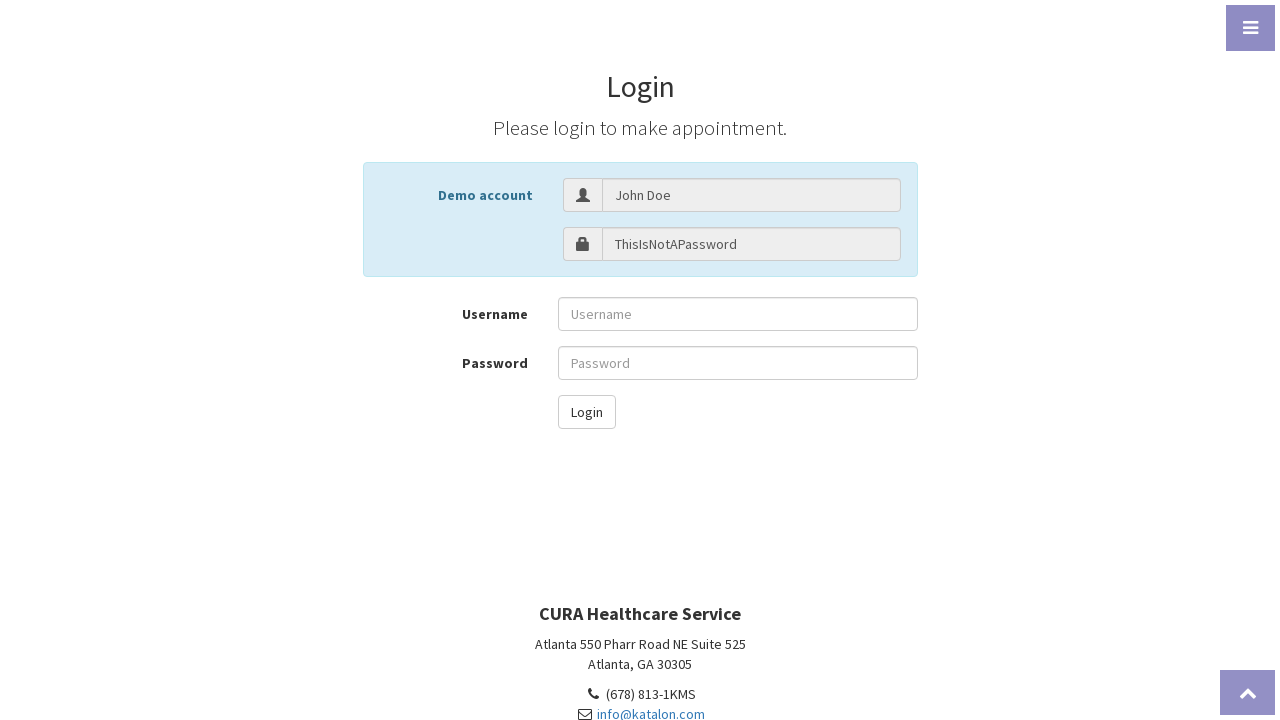

Verified successful navigation to login/profile page
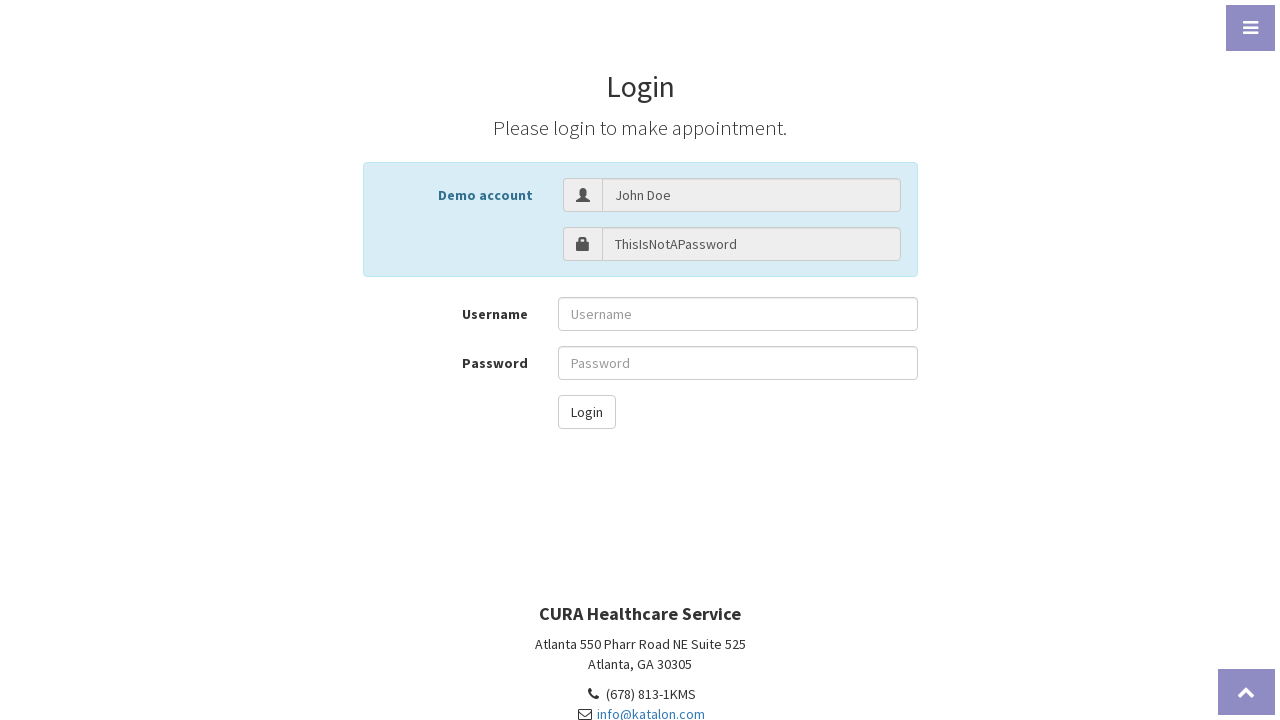

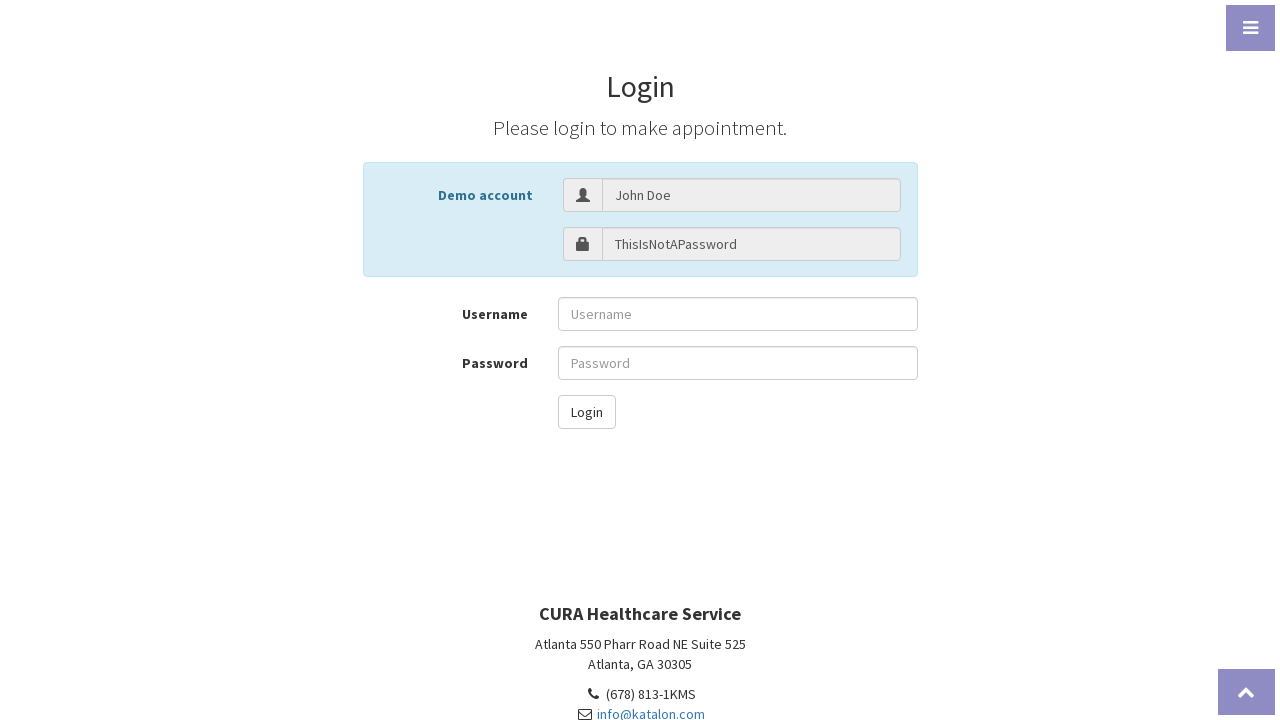